Tests numeric input field by entering a value and pressing the up arrow key to increment it

Starting URL: http://the-internet.herokuapp.com/inputs

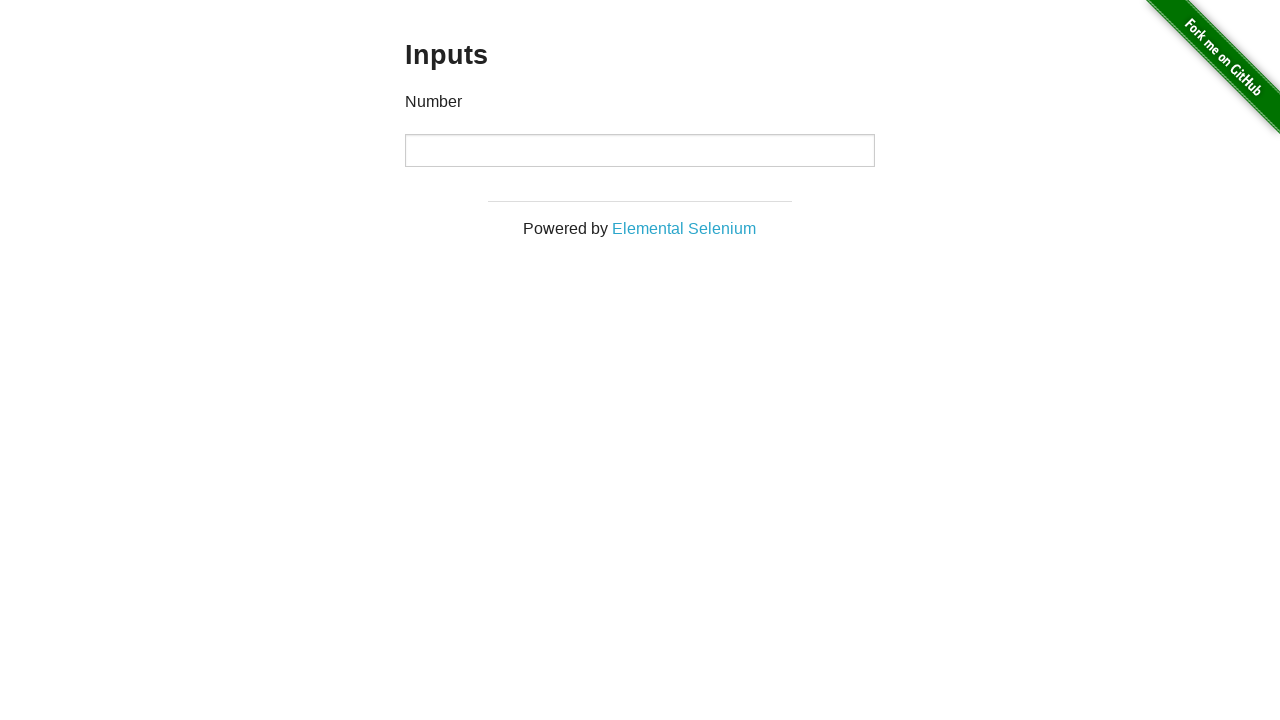

Navigated to the inputs test page
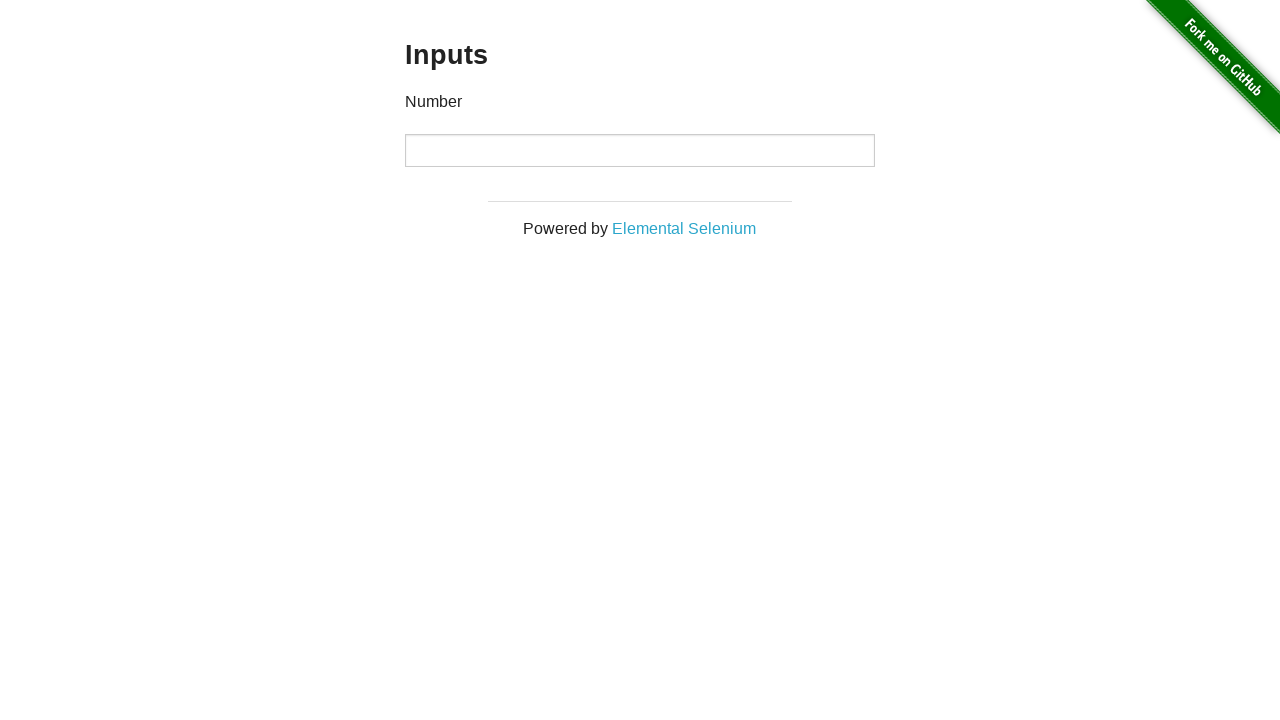

Filled numeric input field with '123' on input
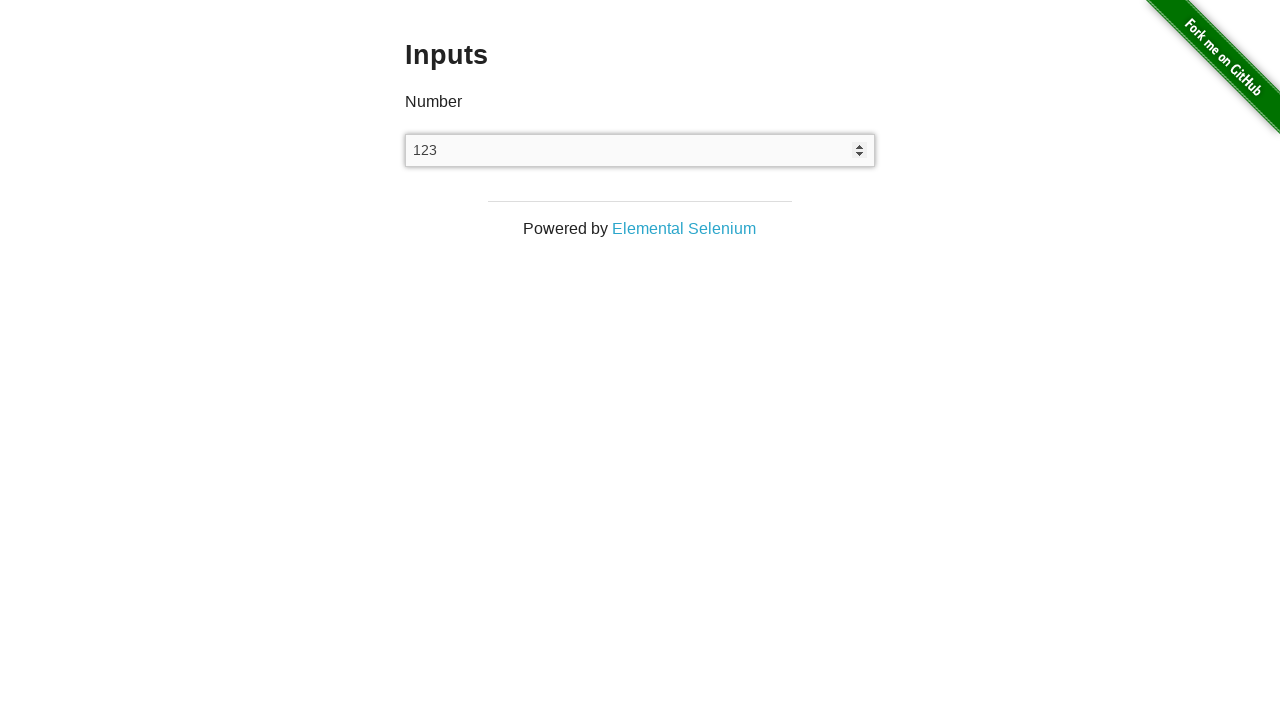

Pressed ArrowUp key to increment the value on input
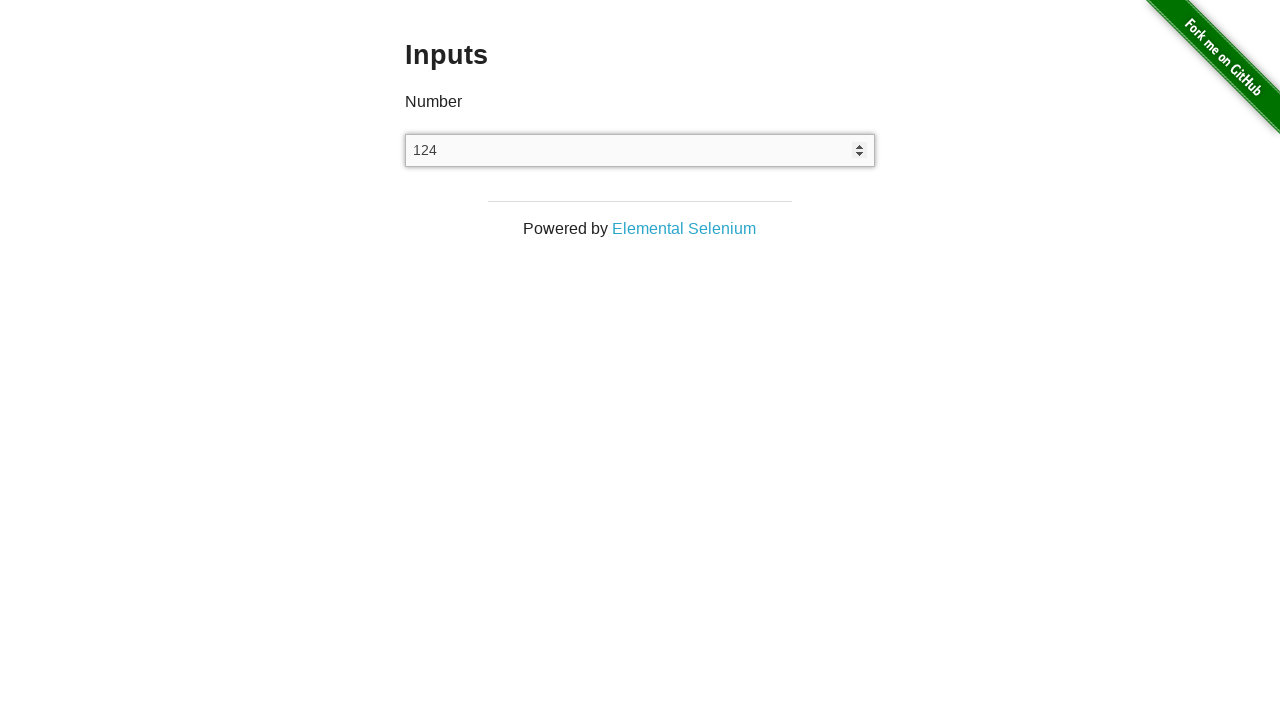

Waited 500ms to observe the incremented value
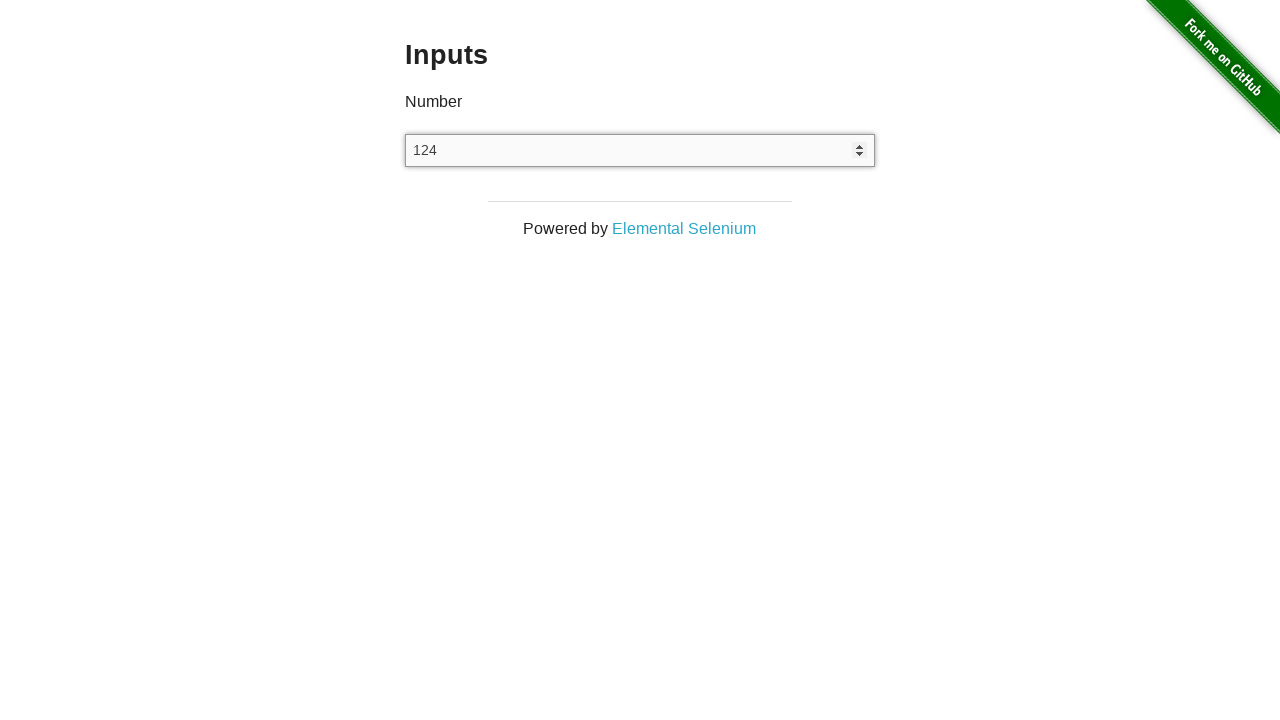

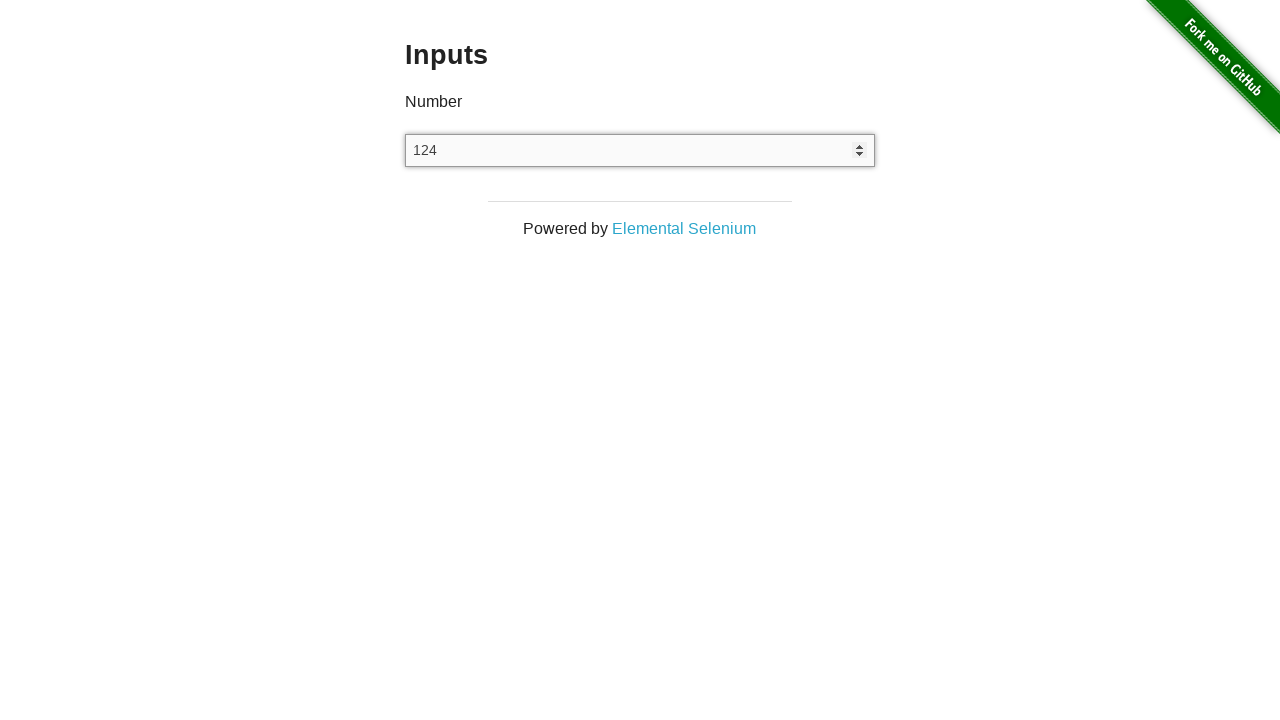